Tests a registration form by filling in required input fields with test data, submitting the form, and verifying that a success message is displayed.

Starting URL: http://suninjuly.github.io/registration1.html

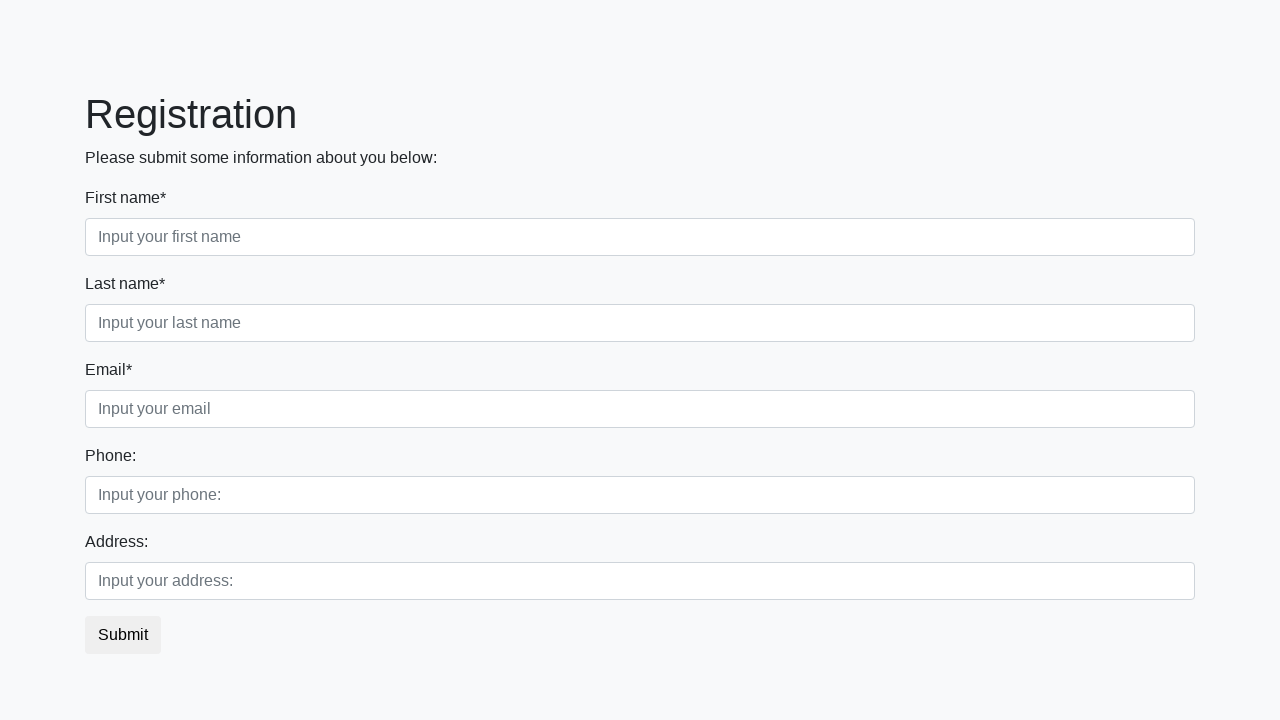

Located all required input fields
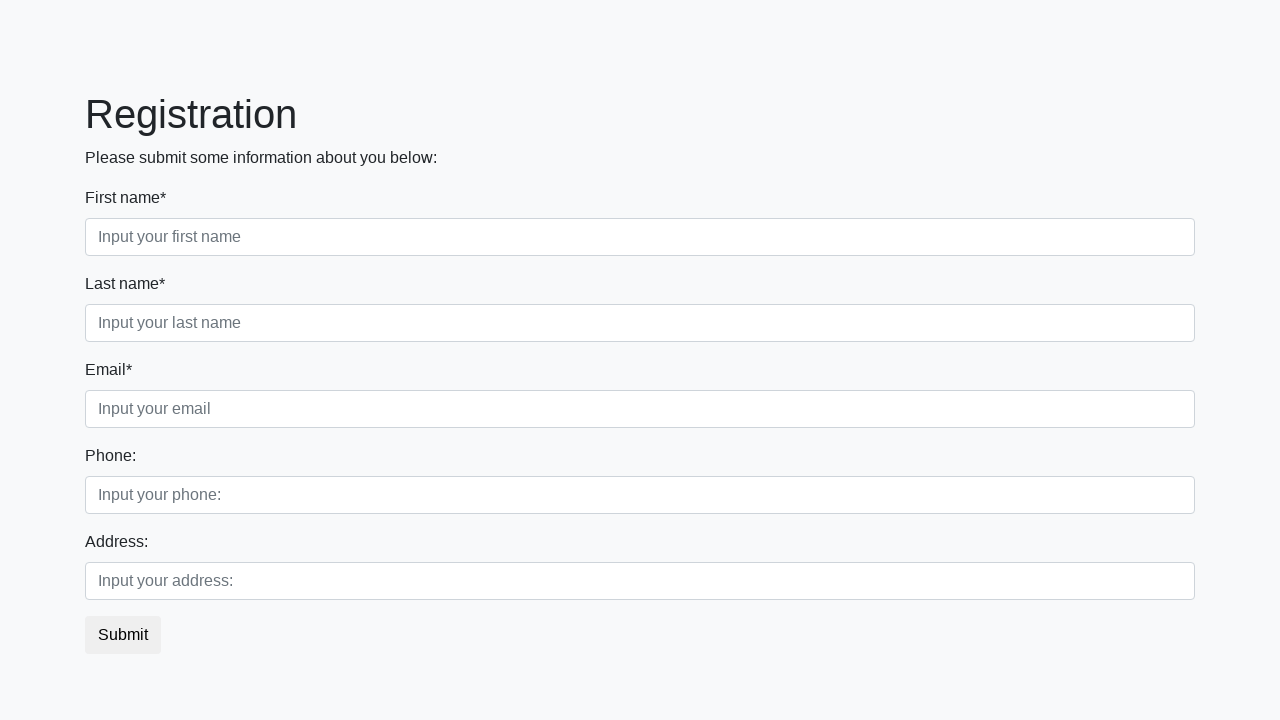

Found 3 required input fields
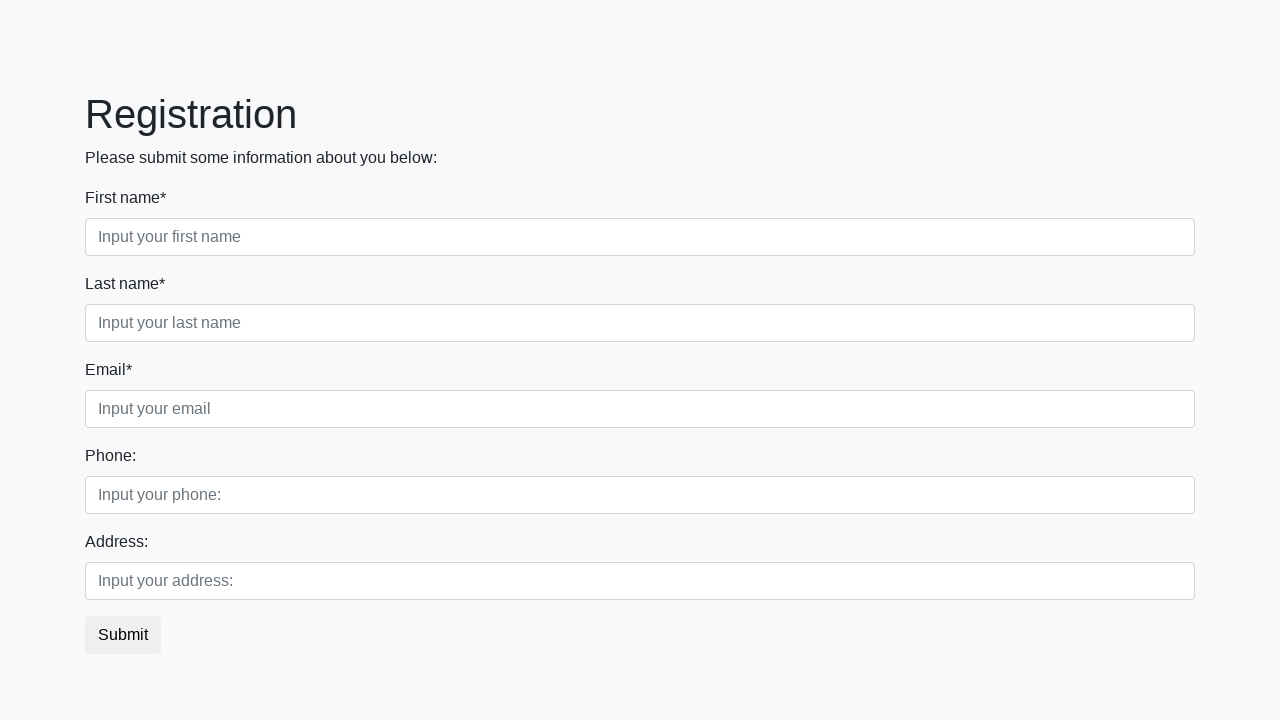

Filled required input field 1 with test data on input[required] >> nth=0
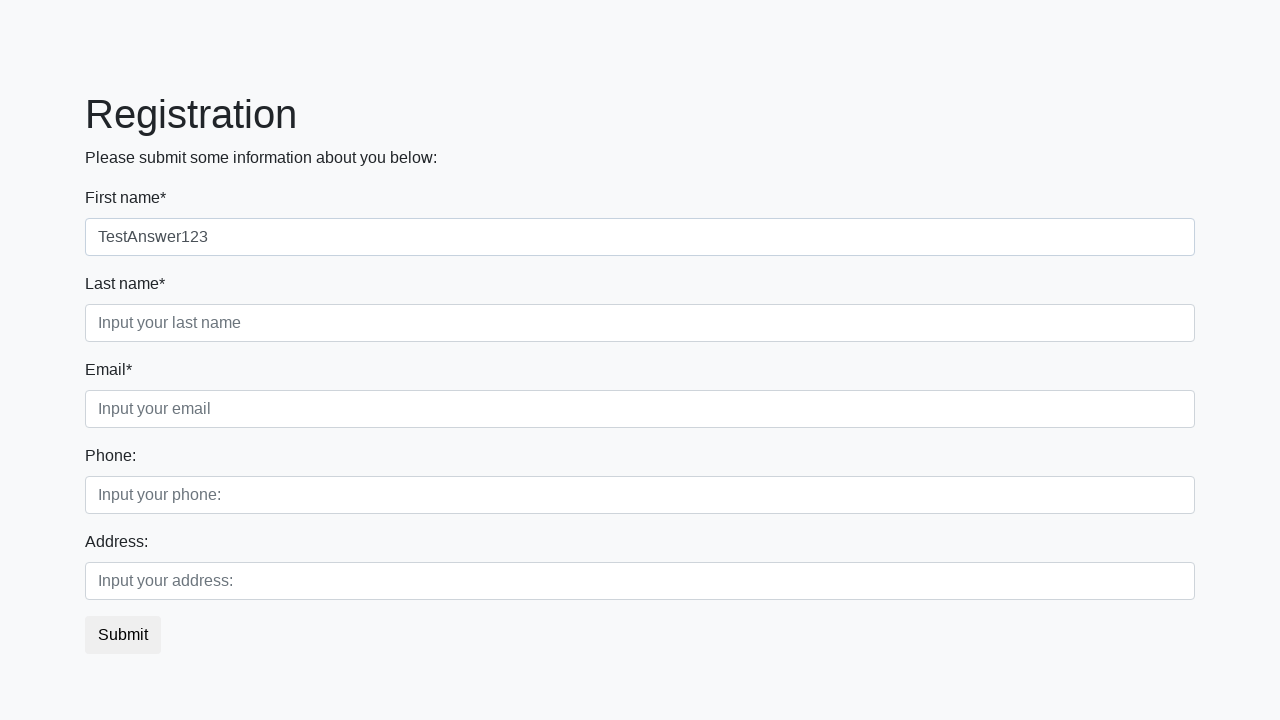

Filled required input field 2 with test data on input[required] >> nth=1
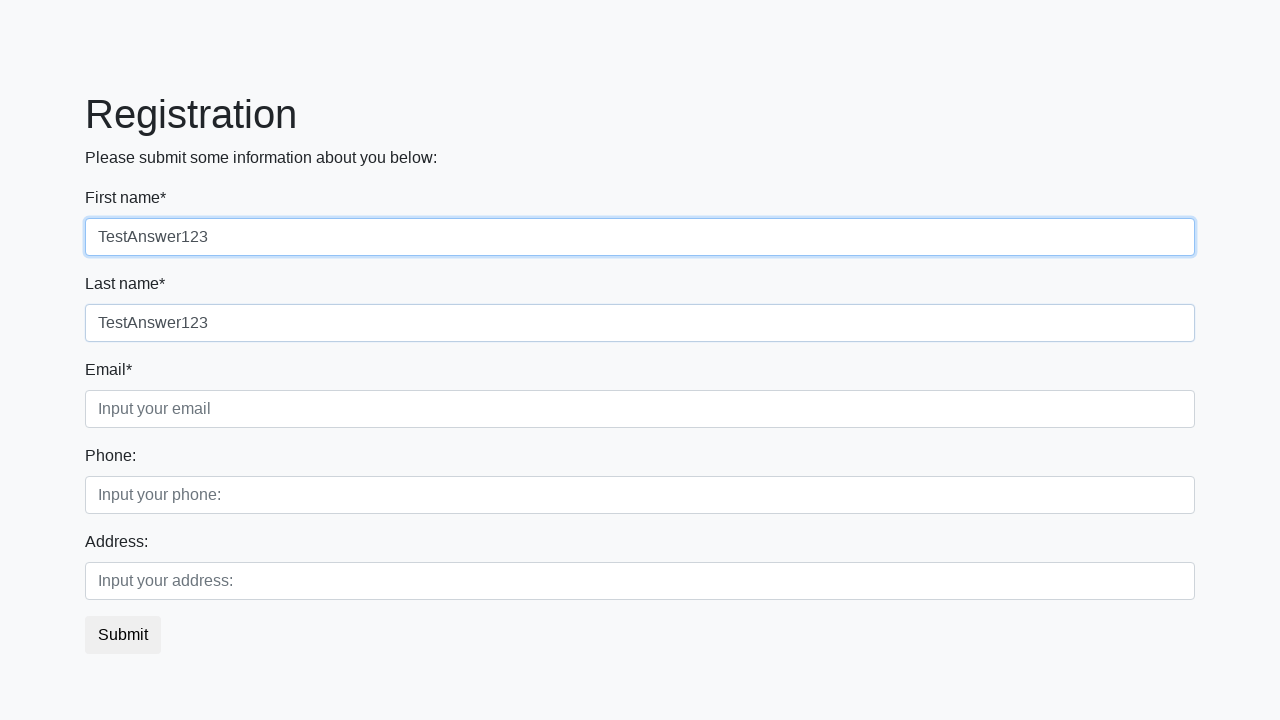

Filled required input field 3 with test data on input[required] >> nth=2
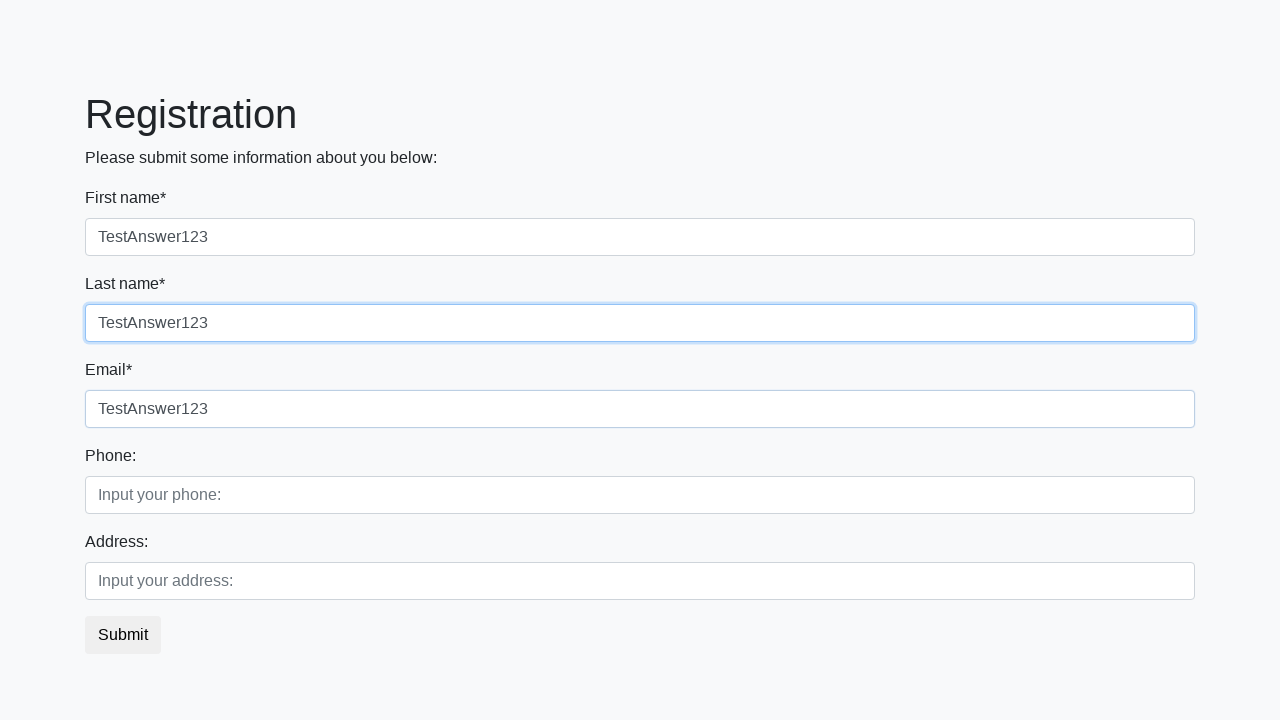

Clicked the submit button at (123, 635) on button.btn
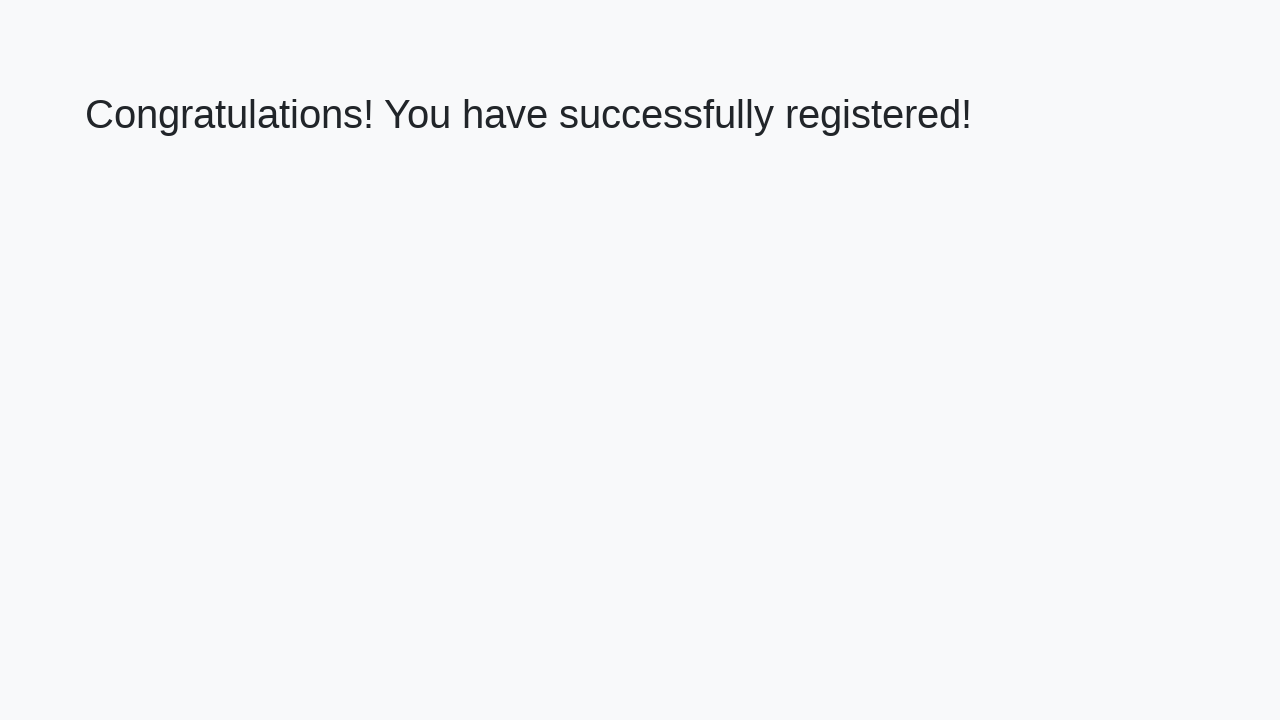

Success message heading loaded
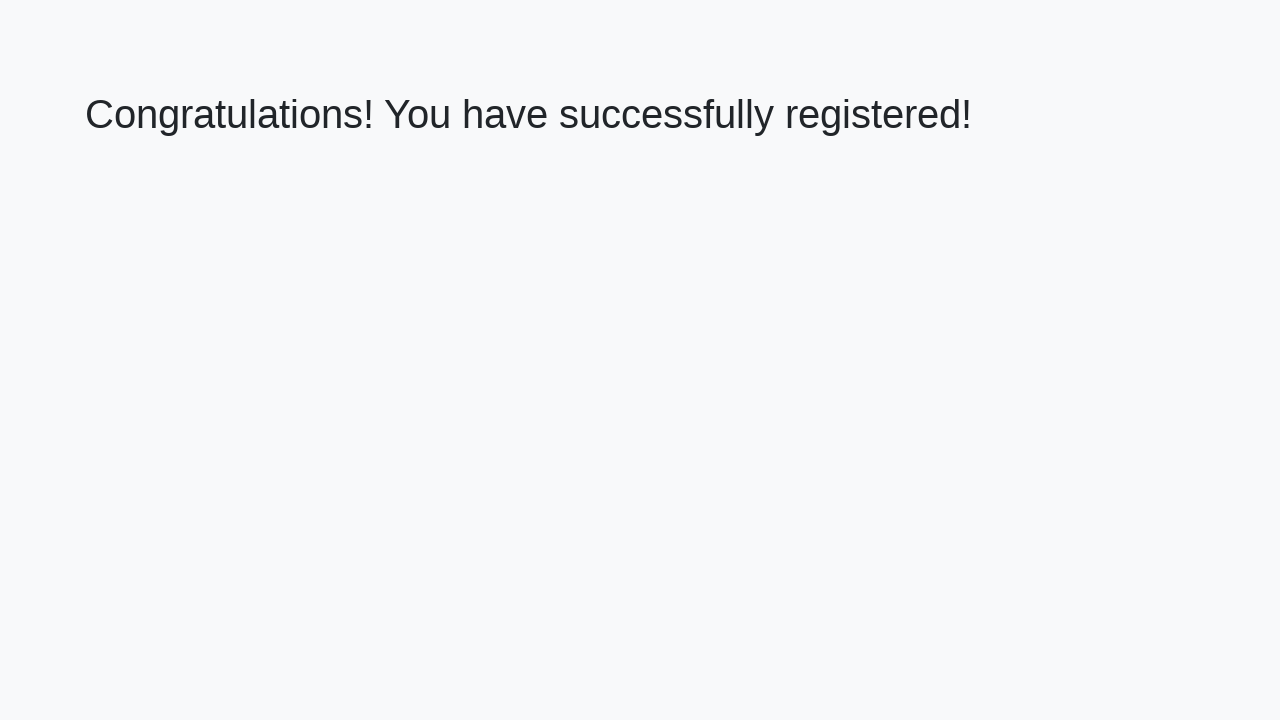

Retrieved success message text: 'Congratulations! You have successfully registered!'
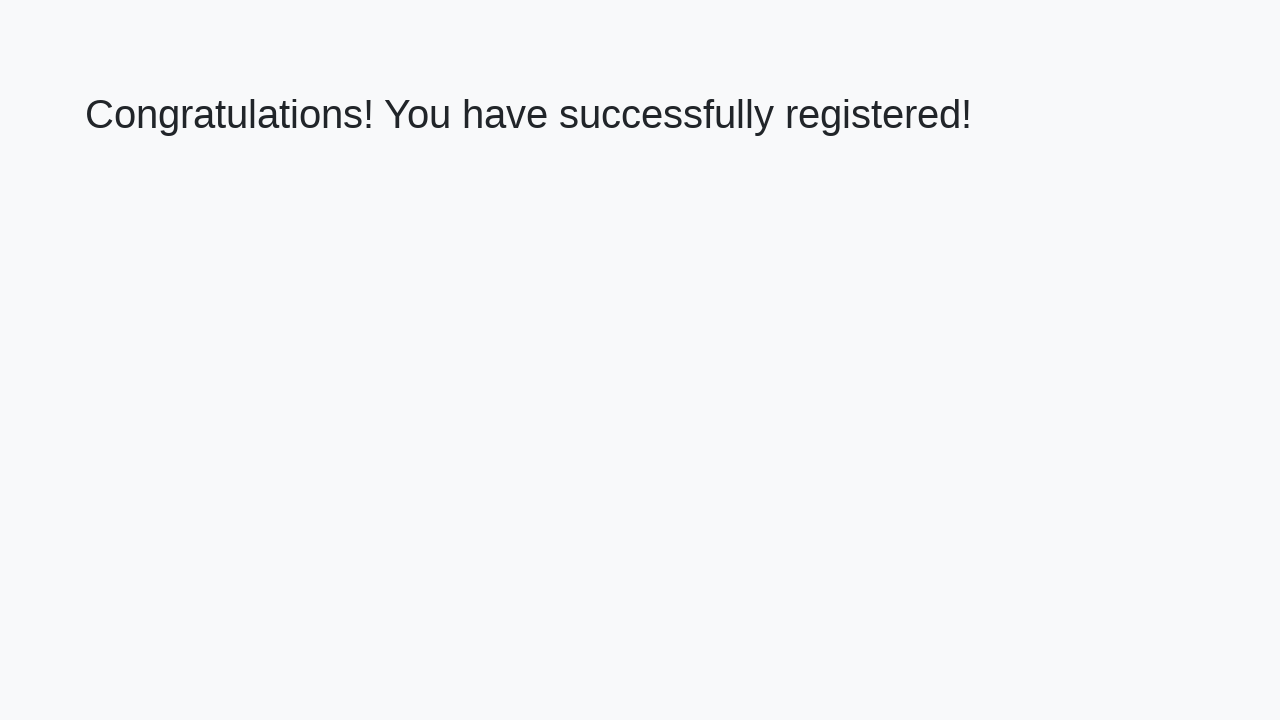

Verified success message matches expected text
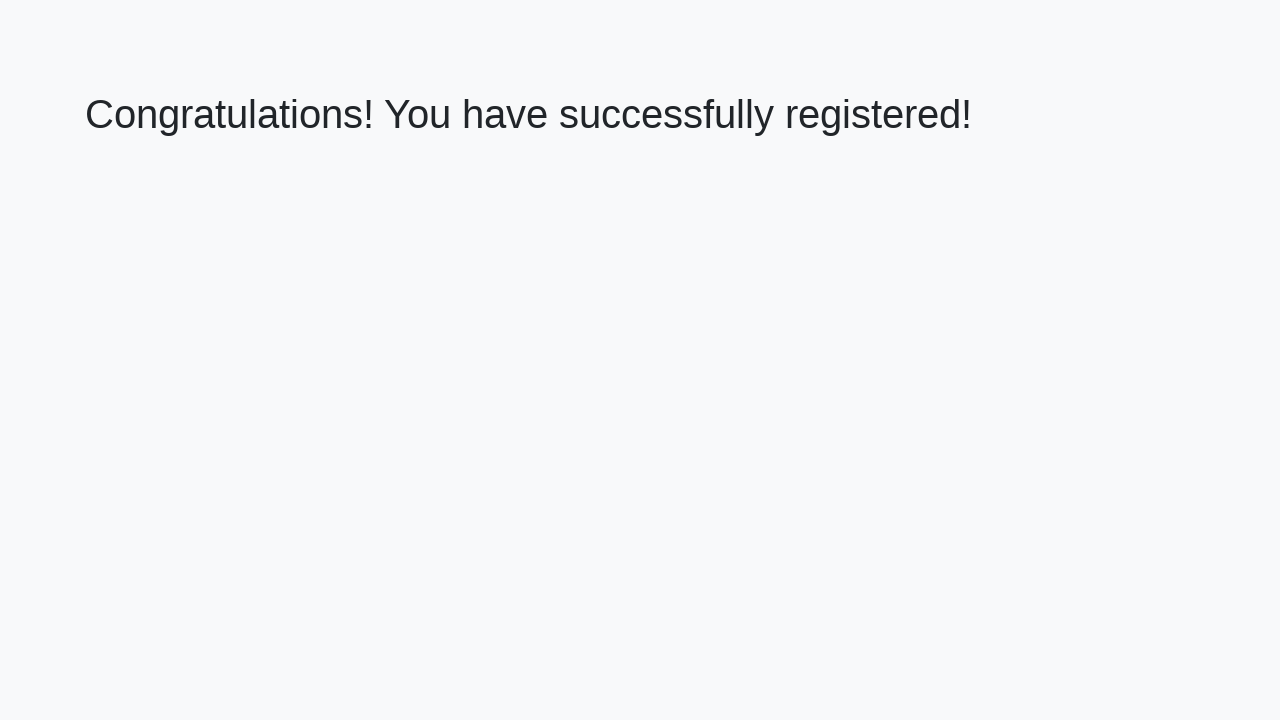

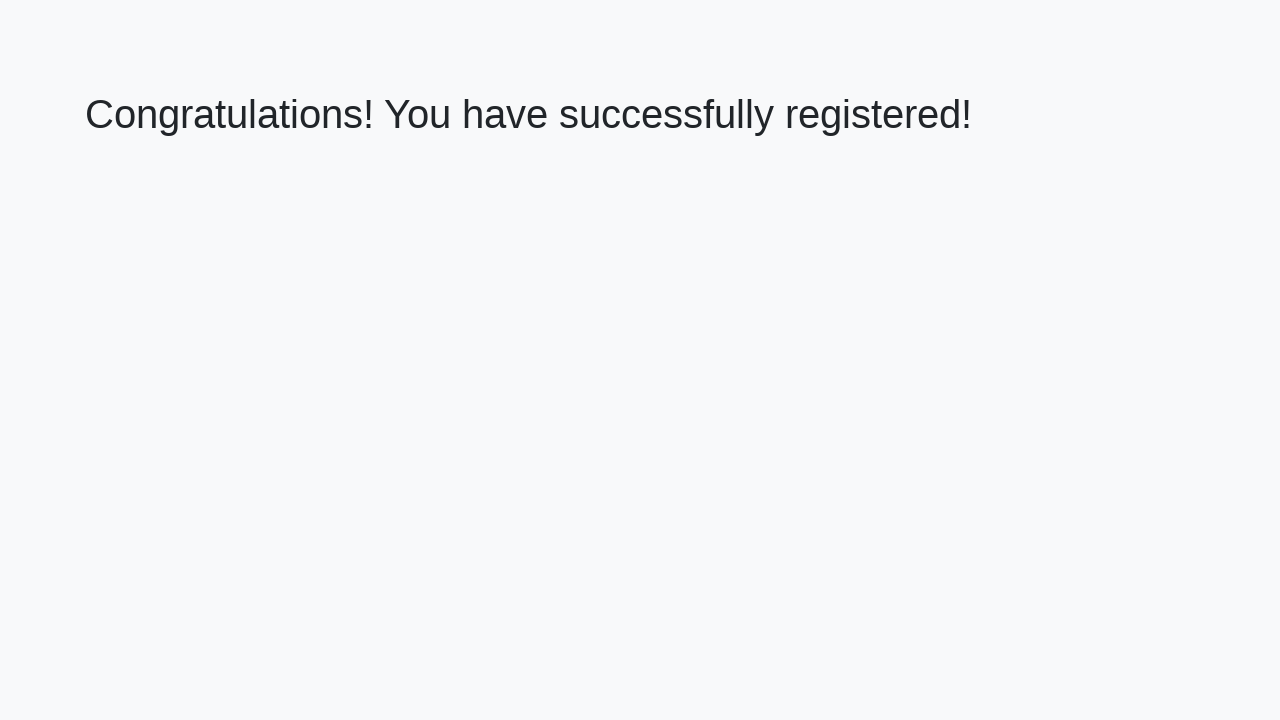